Tests handling a JavaScript alert and verifies the result message after accepting the alert

Starting URL: https://the-internet.herokuapp.com/javascript_alerts

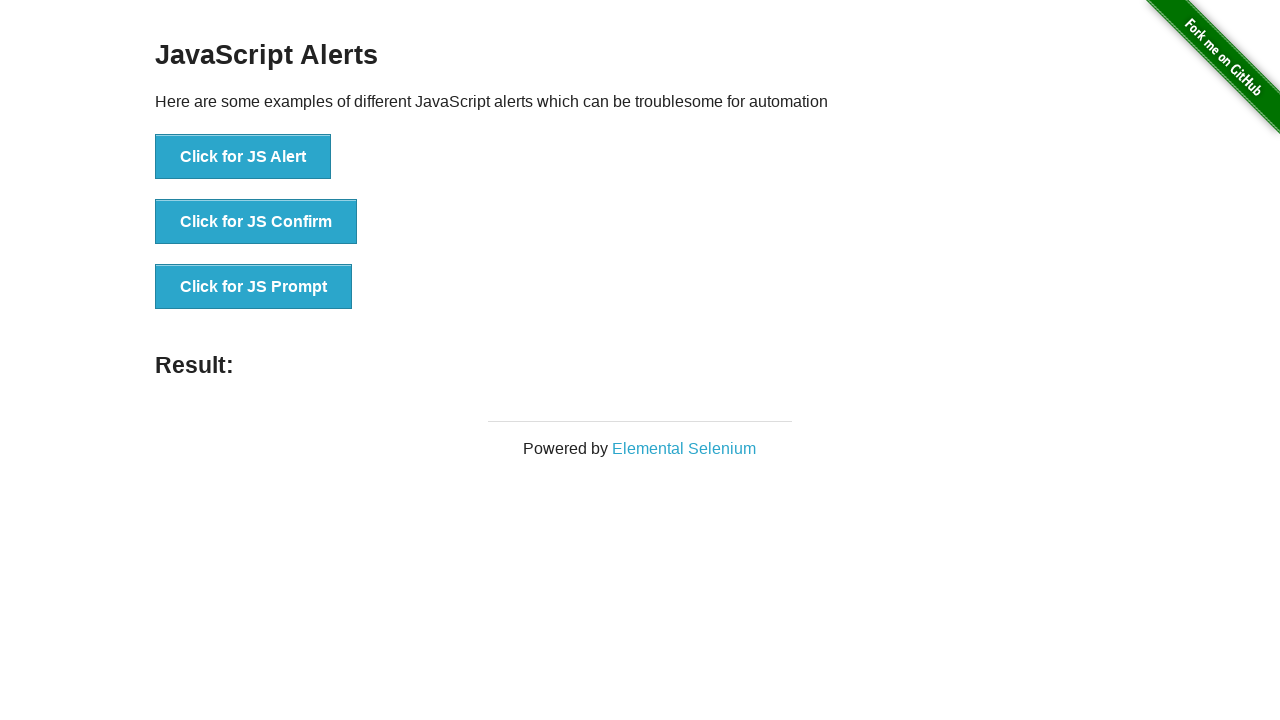

Set up dialog handler to accept alerts
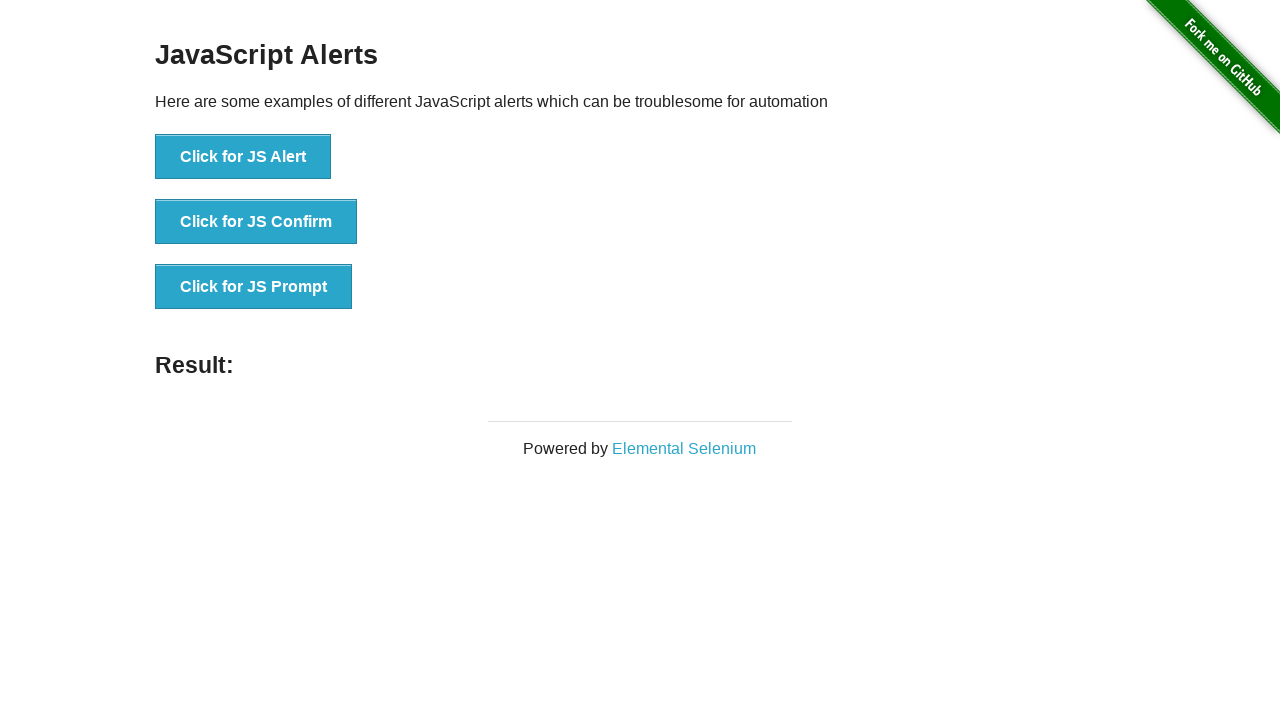

Clicked button to trigger JavaScript alert at (243, 157) on internal:text="Click for JS Alert"i
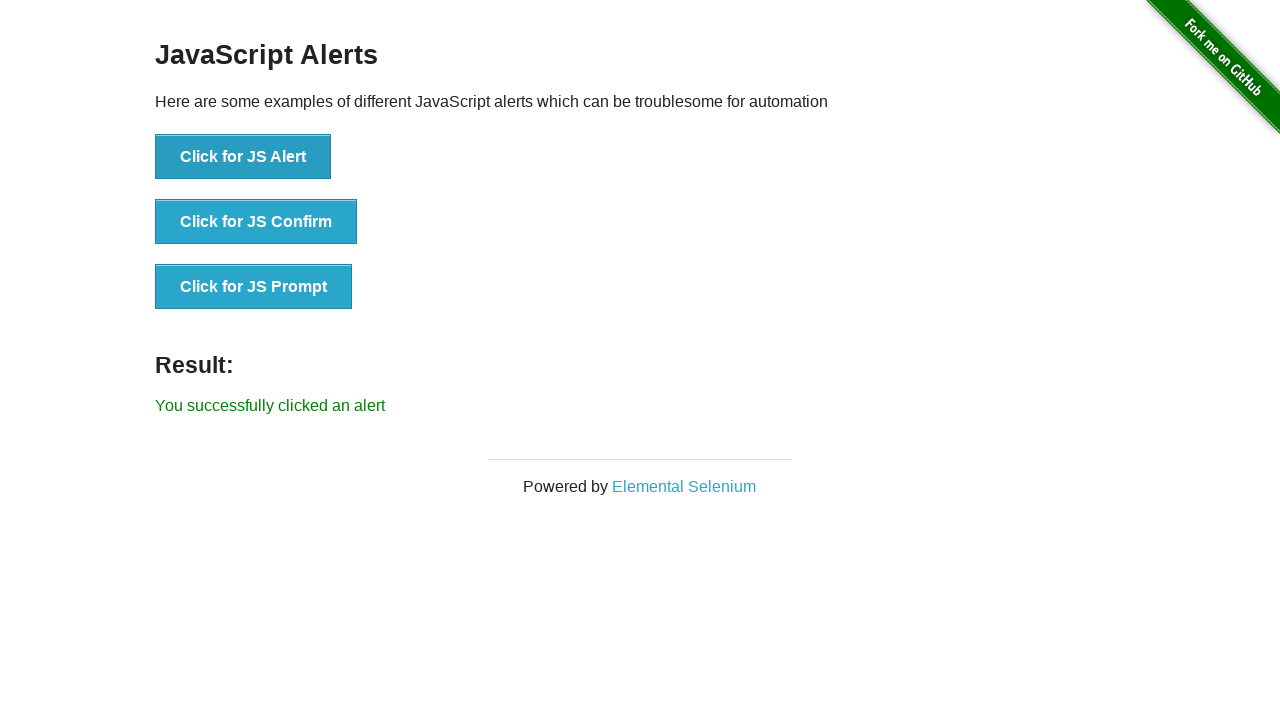

Result message element loaded after accepting alert
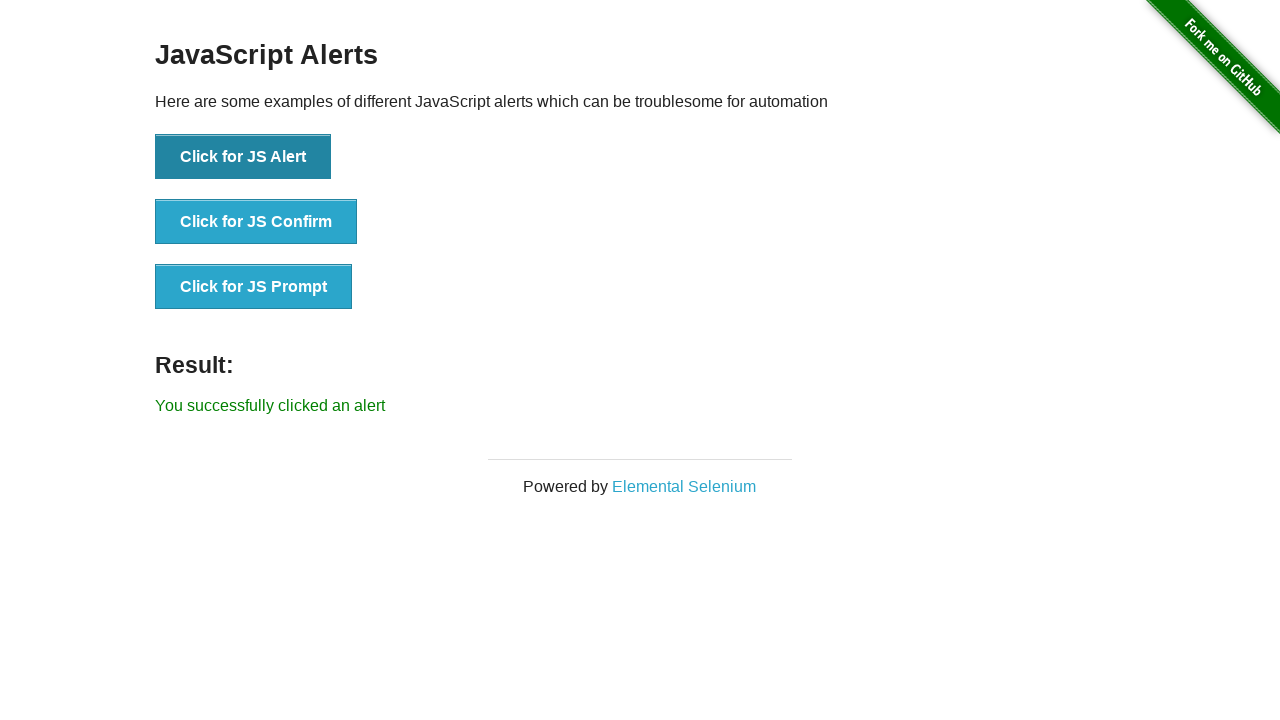

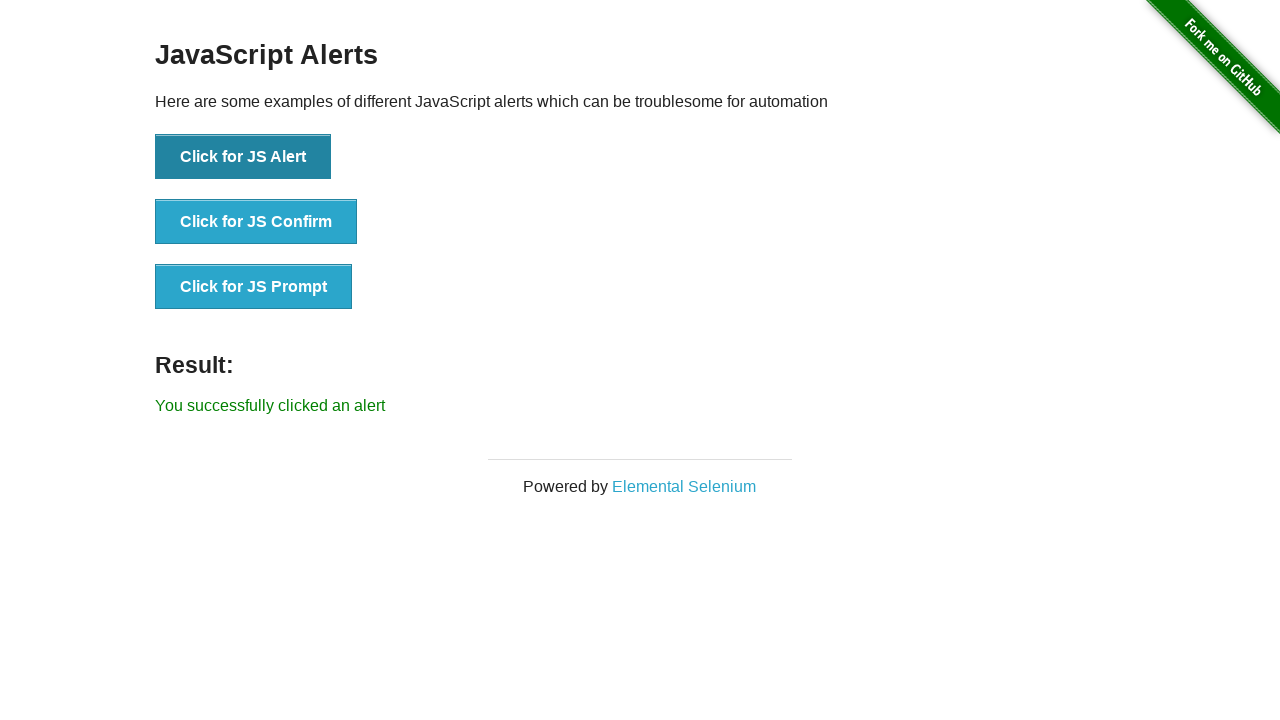